Tests search functionality on the Labirint.ru bookstore by entering "Python" in the search field and submitting the search form to find Python-related books.

Starting URL: https://www.labirint.ru

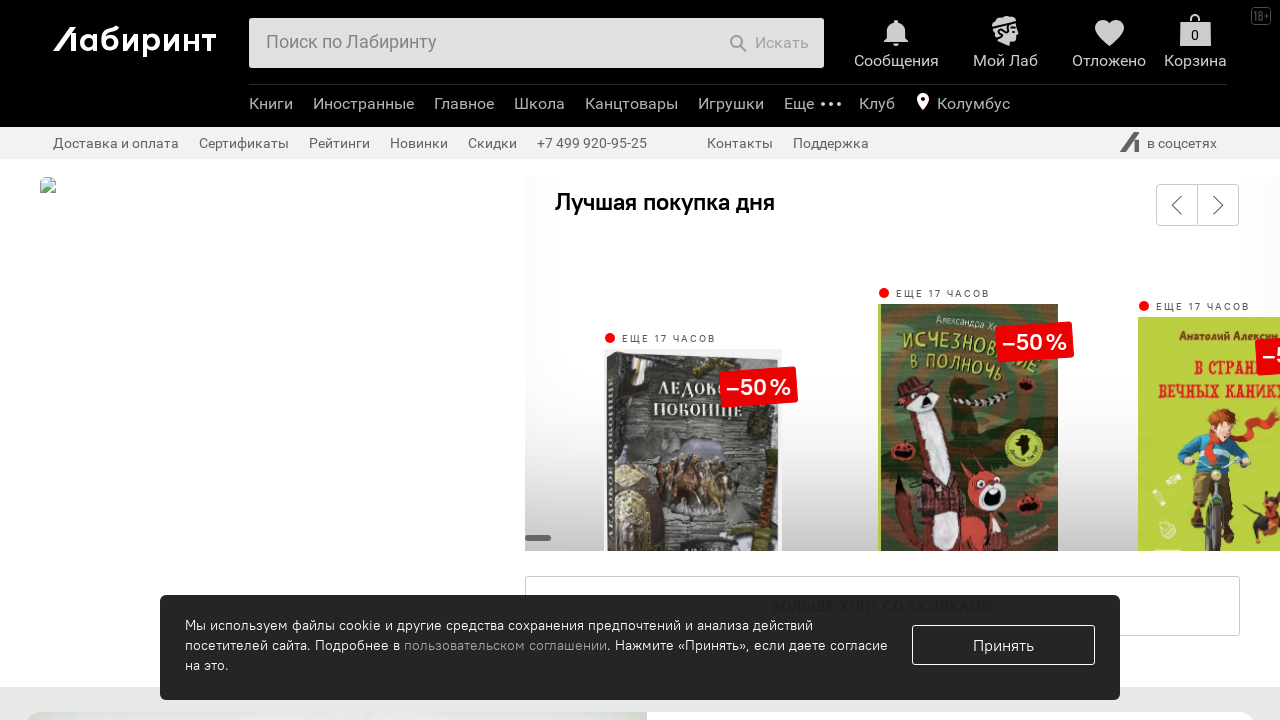

Added cookie policy preference cookie
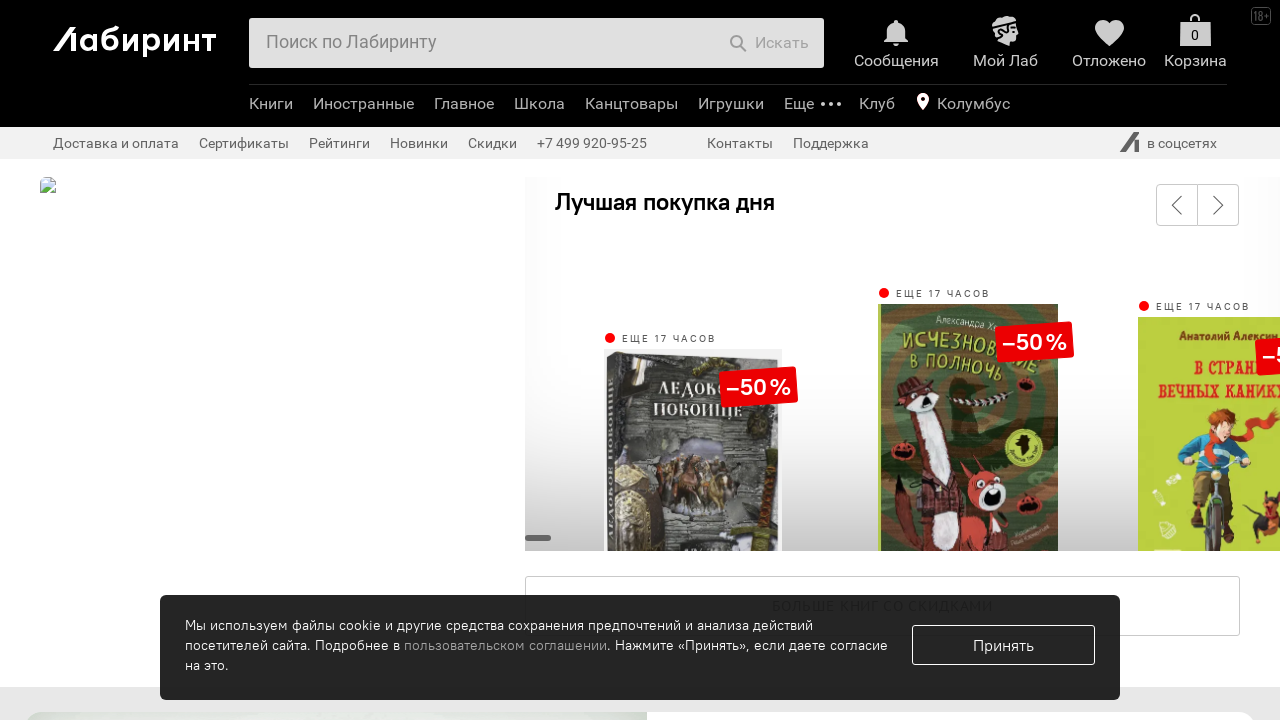

Reloaded page to apply cookie policy
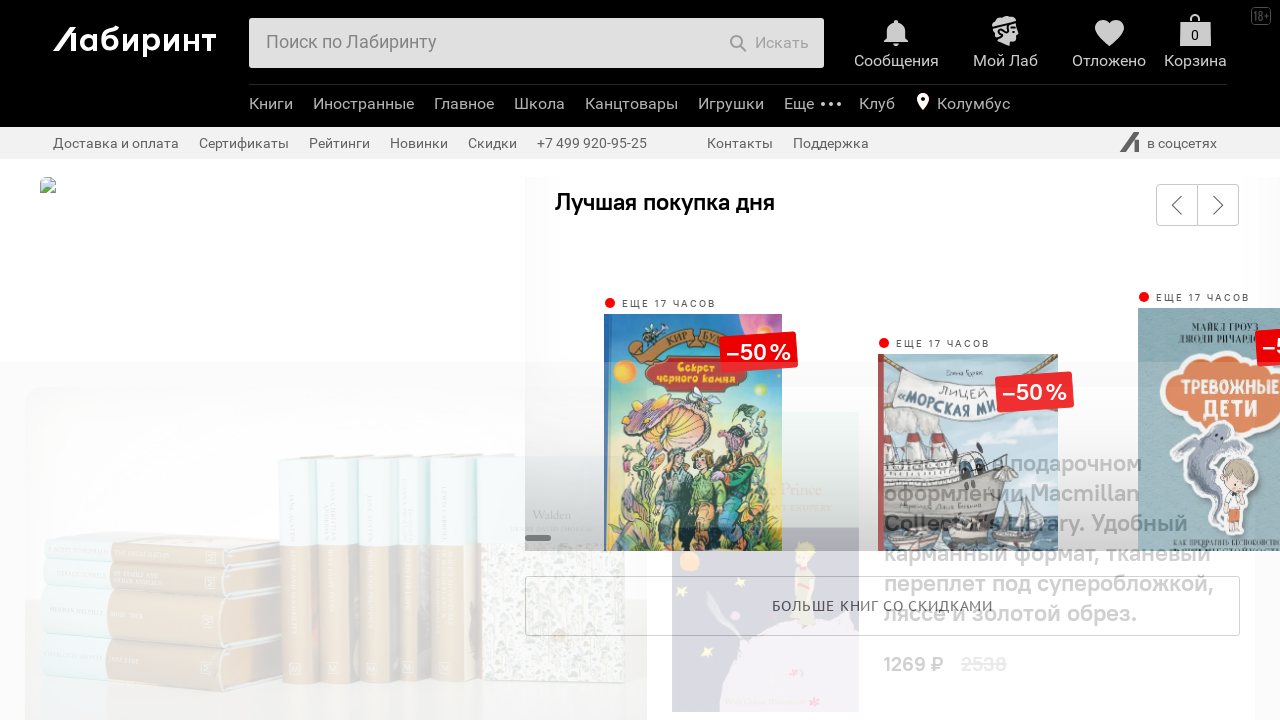

Filled search field with 'Python' on #search-field
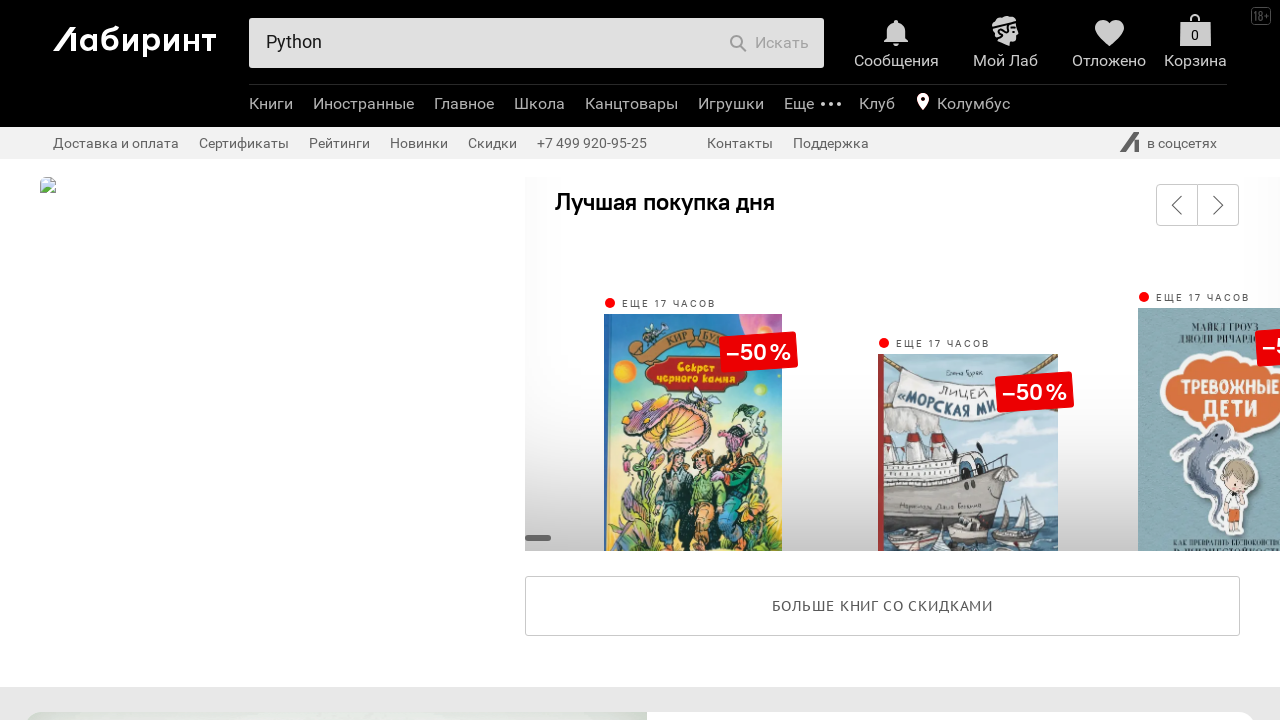

Clicked search submit button to find Python-related books at (769, 43) on button[type='submit']
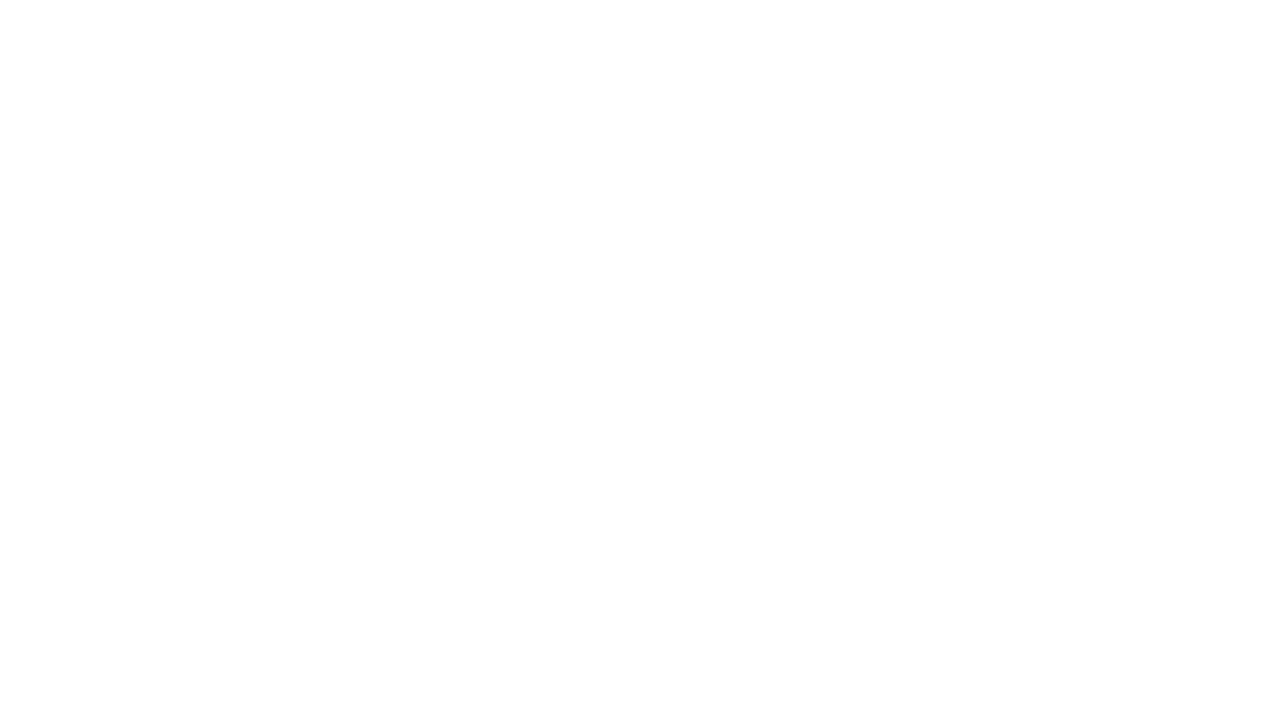

Search results loaded and network idle
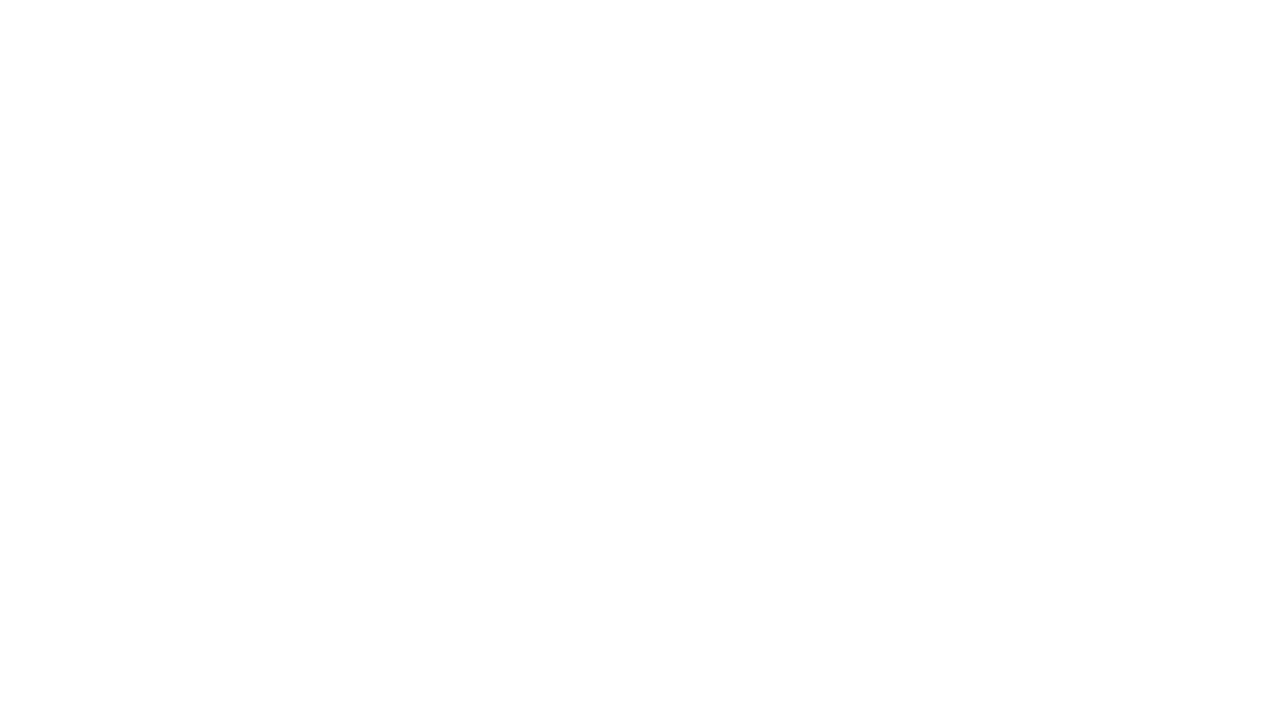

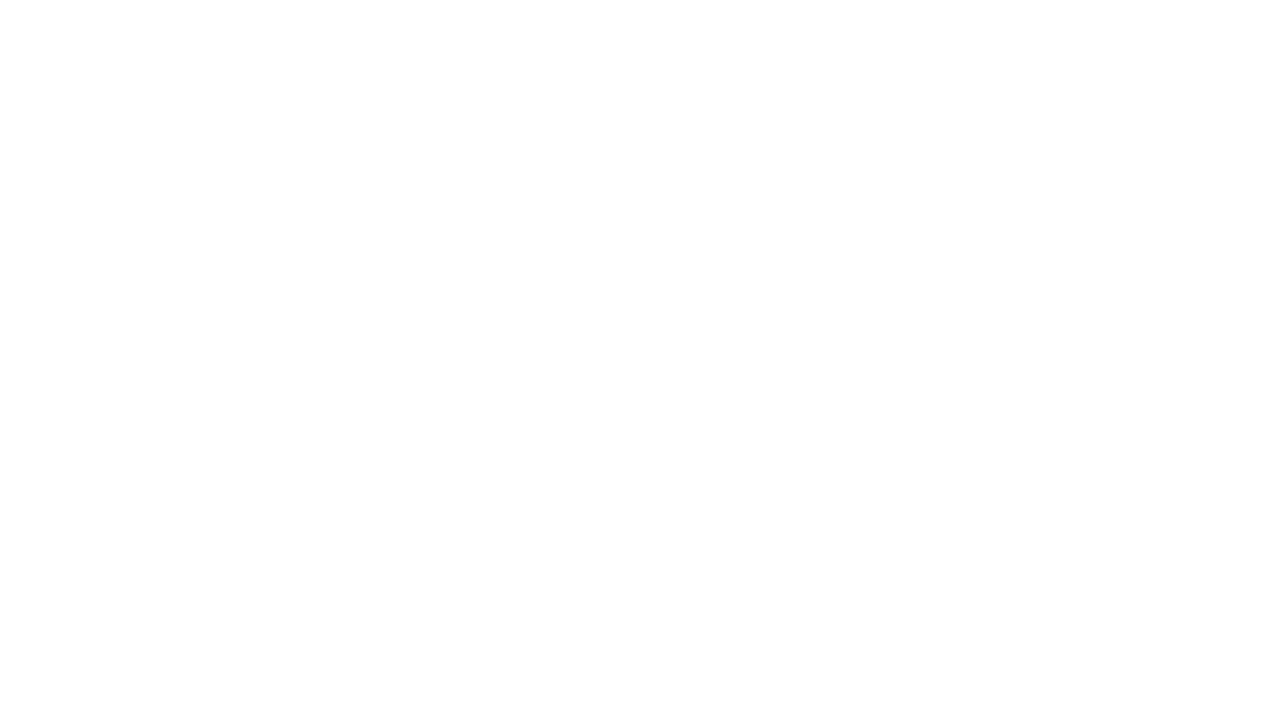